Verifies that proper SEO meta tags including description and viewport are present on the homepage.

Starting URL: https://foco.mx

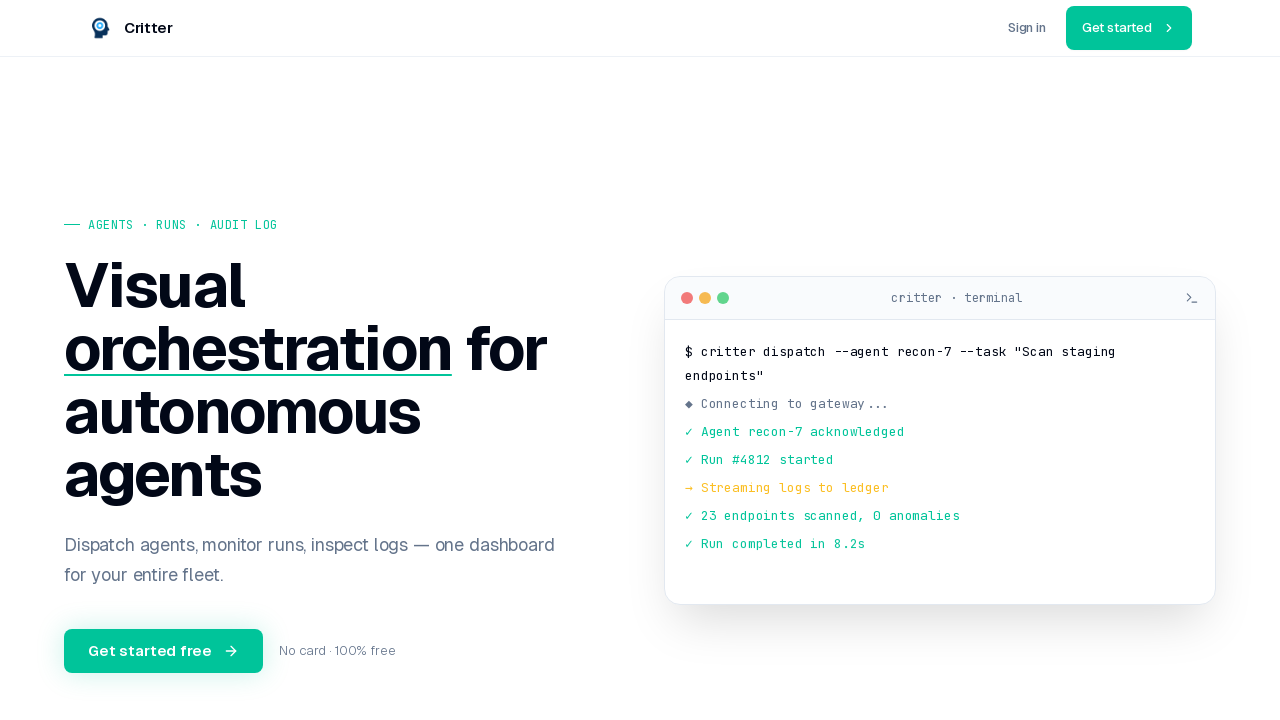

Navigated to https://foco.mx and waited for page load
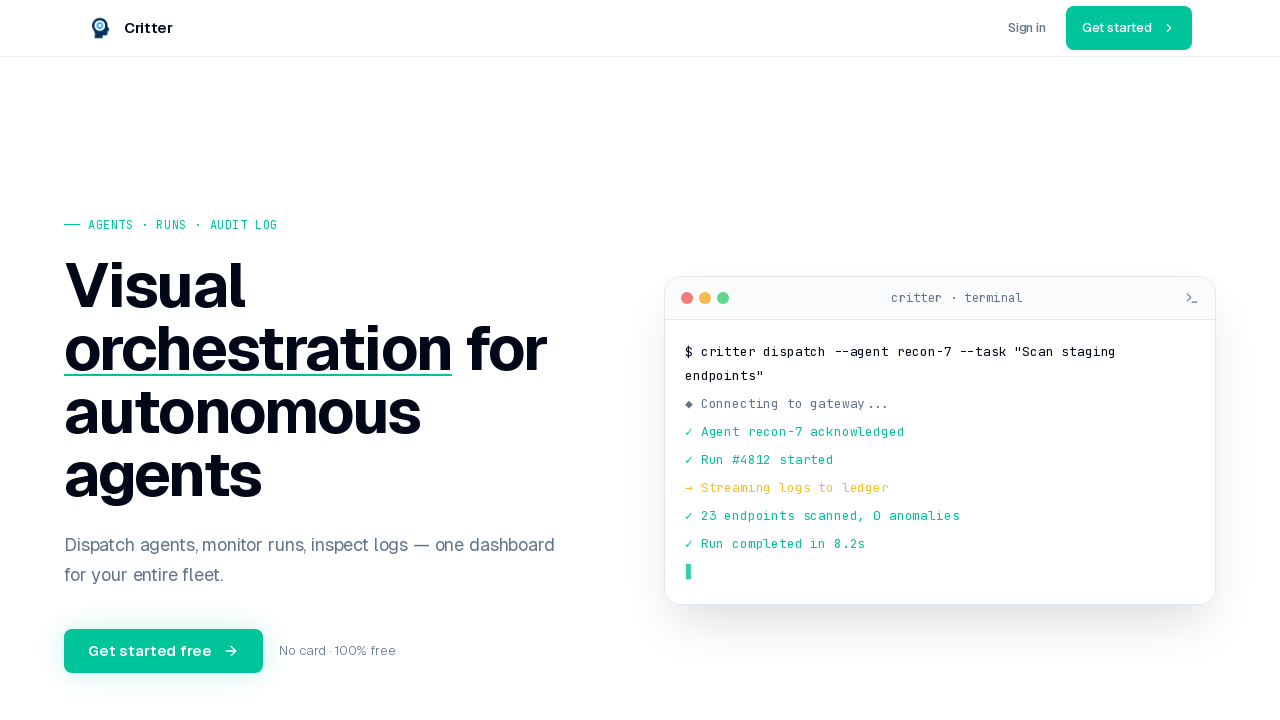

Verified description meta tag is present
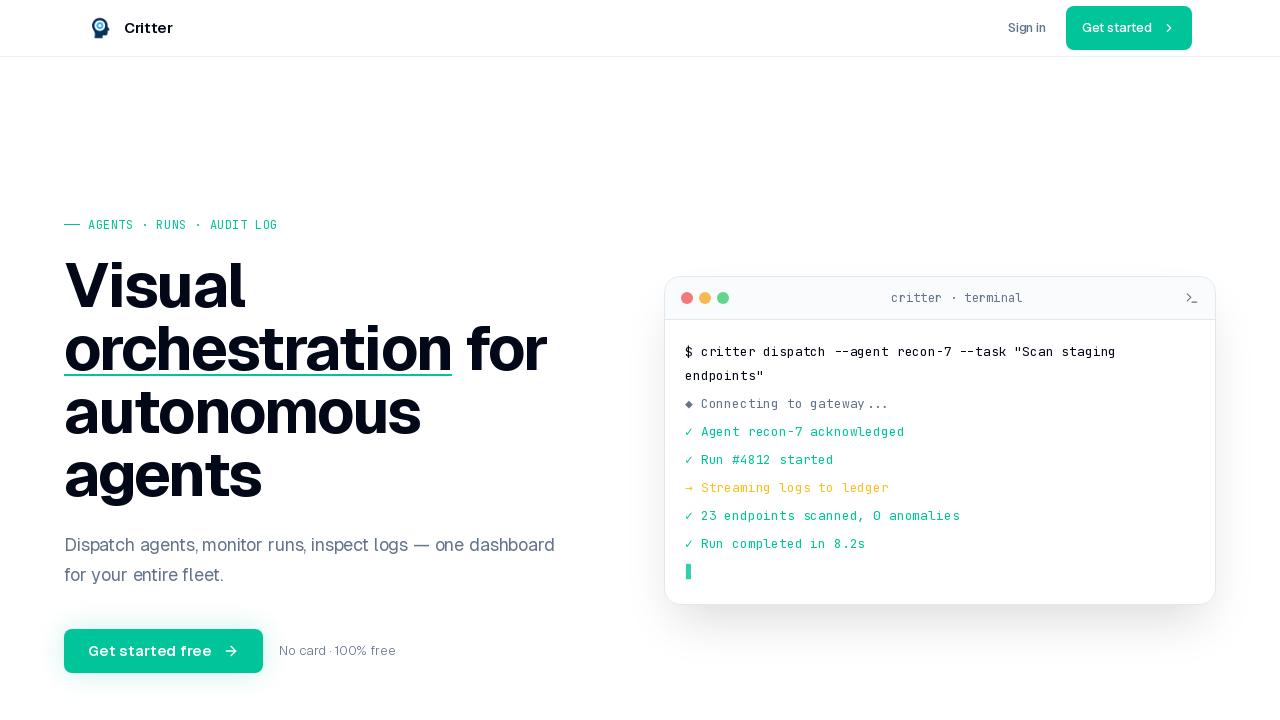

Verified viewport meta tag is present
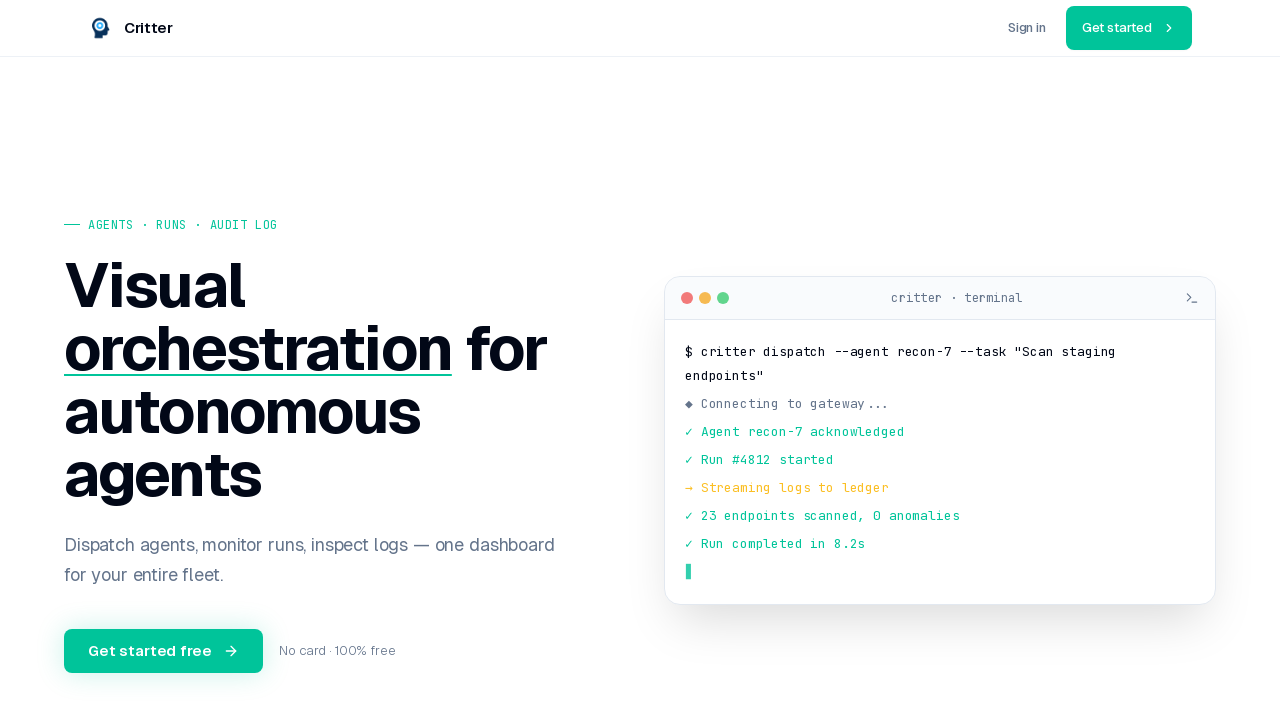

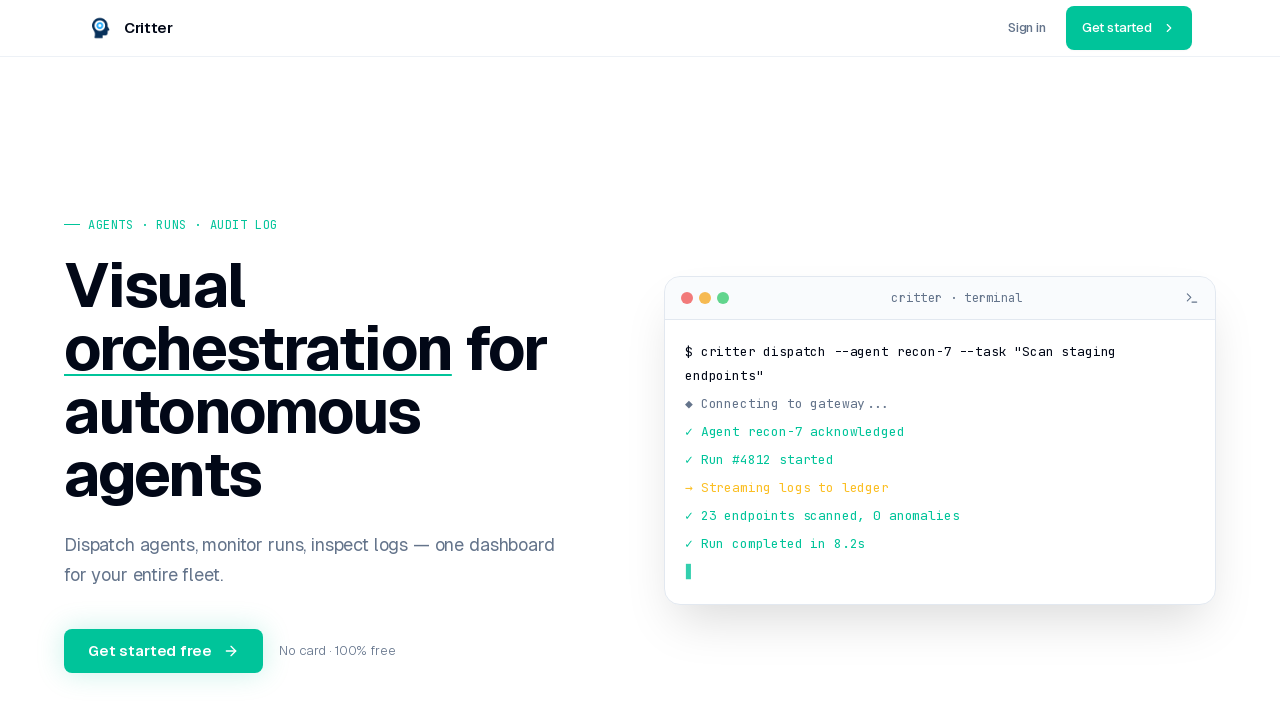